Navigates to SauceLabs' guinea-pig test page and verifies the page loads by checking the title.

Starting URL: https://saucelabs.com/test/guinea-pig

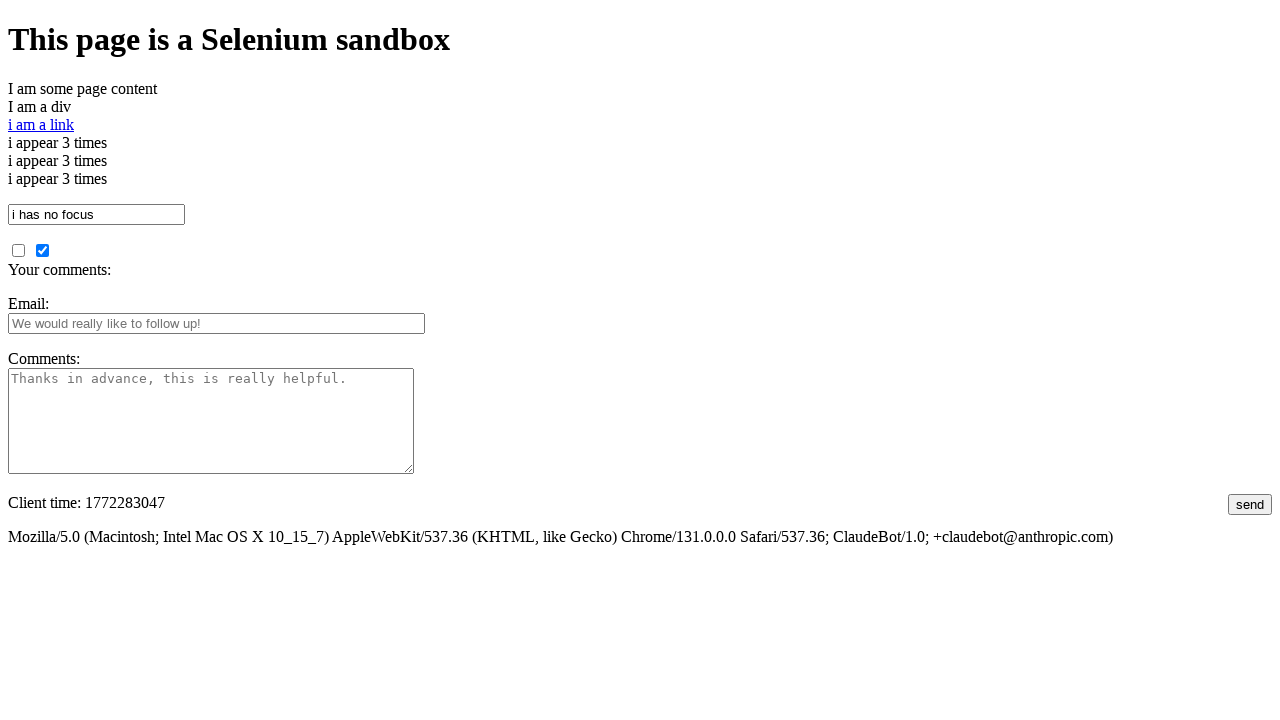

Navigated to SauceLabs guinea-pig test page
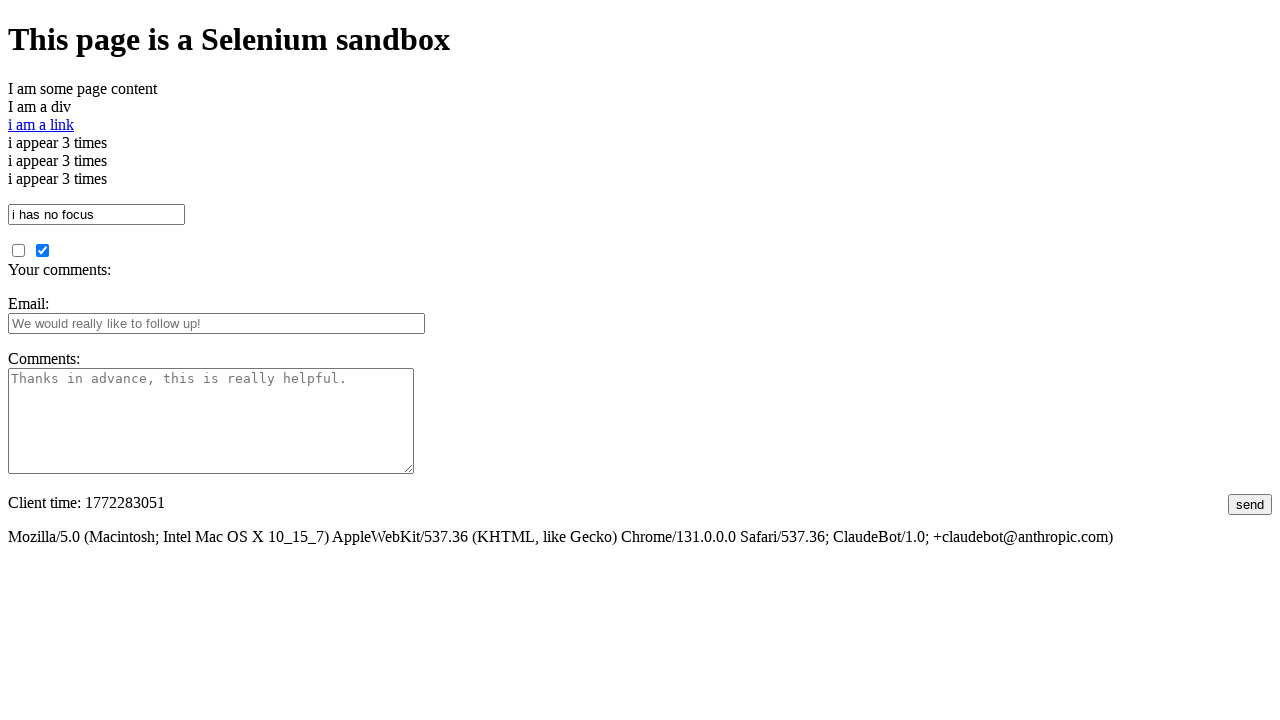

Page reached domcontentloaded state
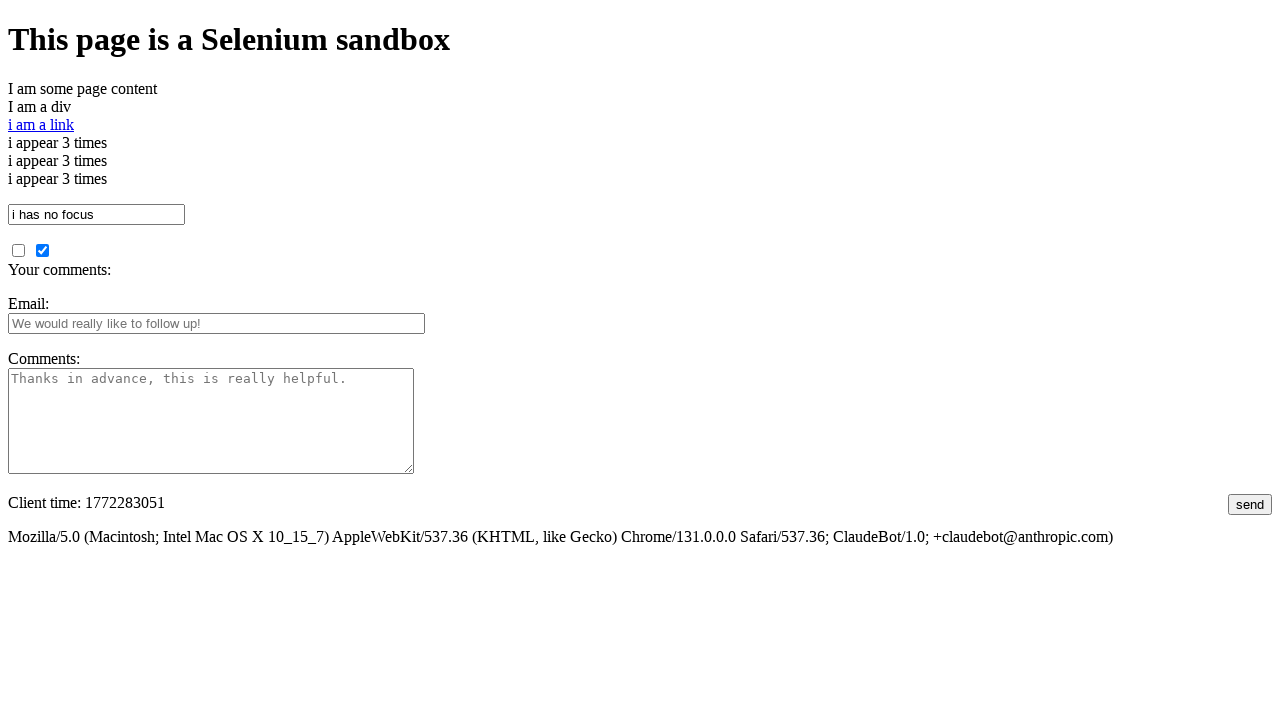

Retrieved page title: I am a page title - Sauce Labs
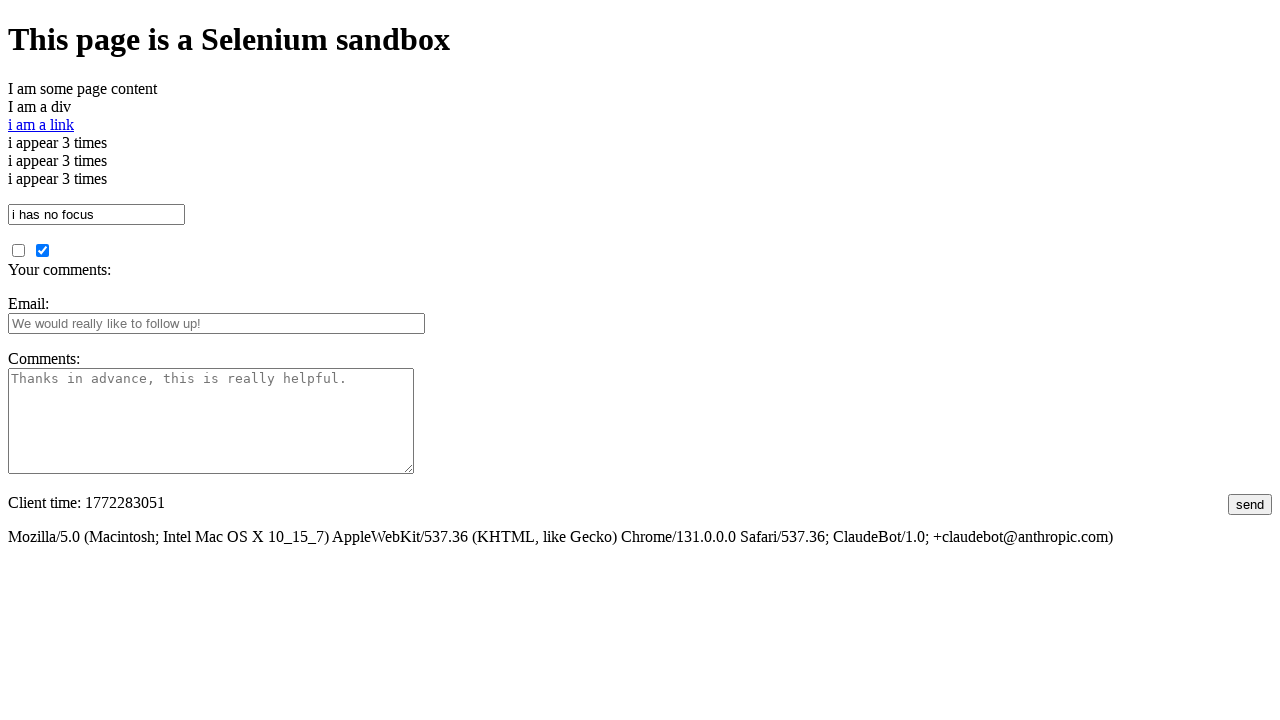

Printed page title to console
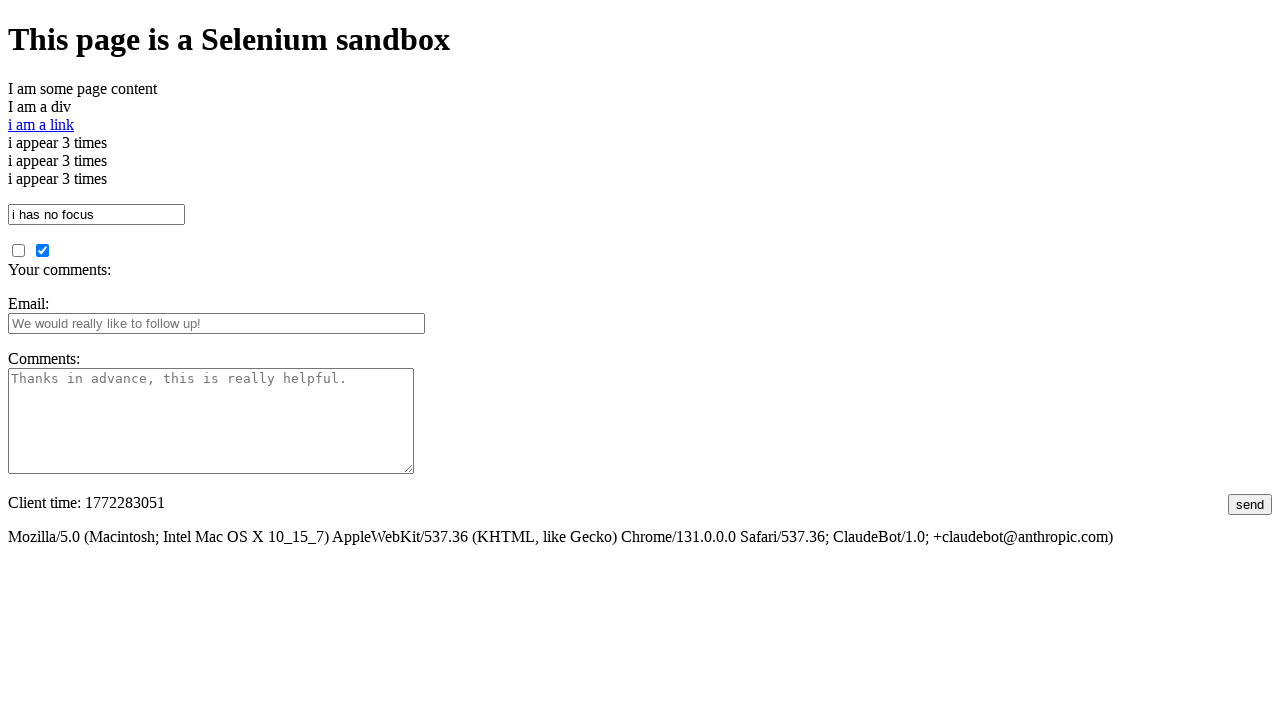

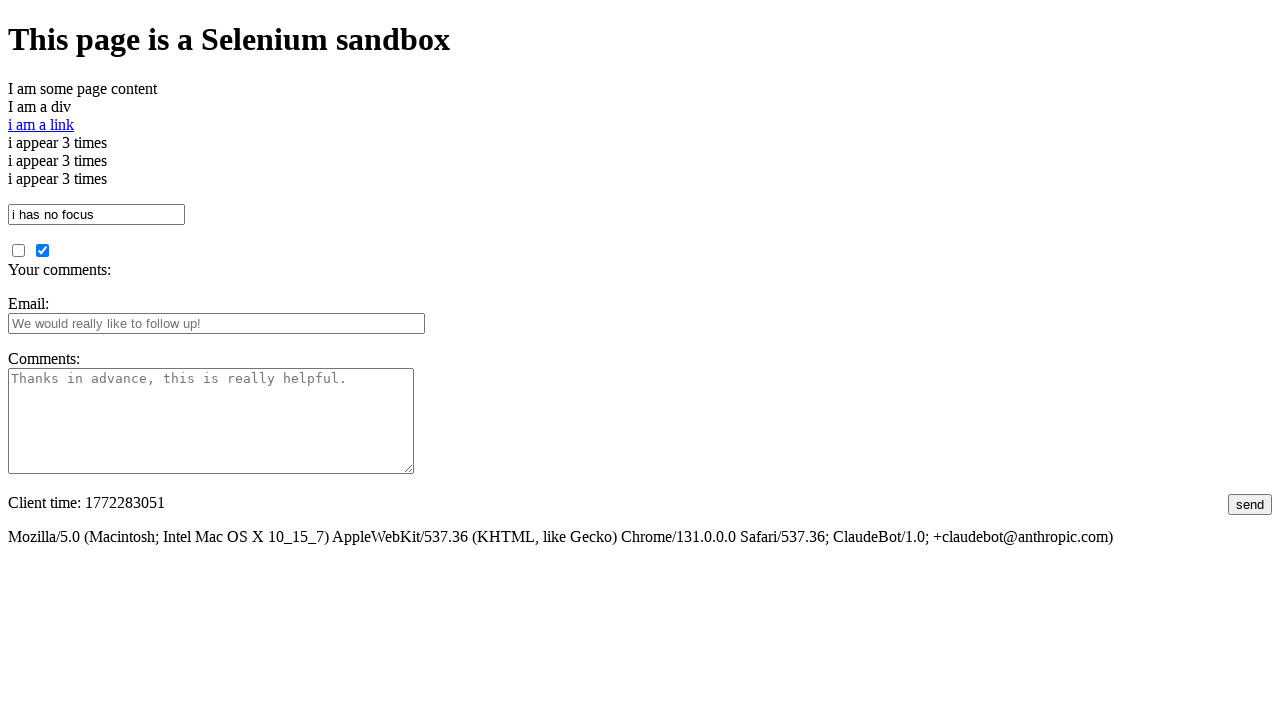